Tests browser window handling by clicking buttons that open new windows, switching between parent and child windows

Starting URL: https://demoqa.com/browser-windows

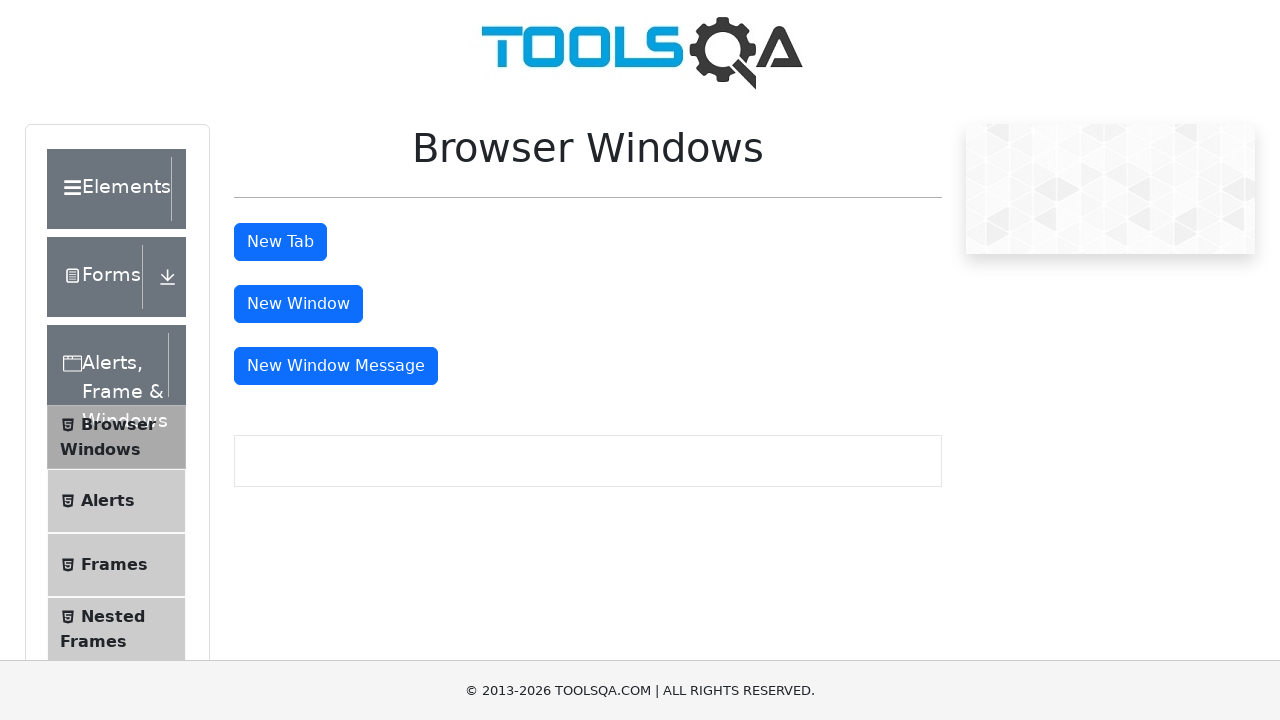

Clicked windowButton to open new window at (298, 304) on #windowButton
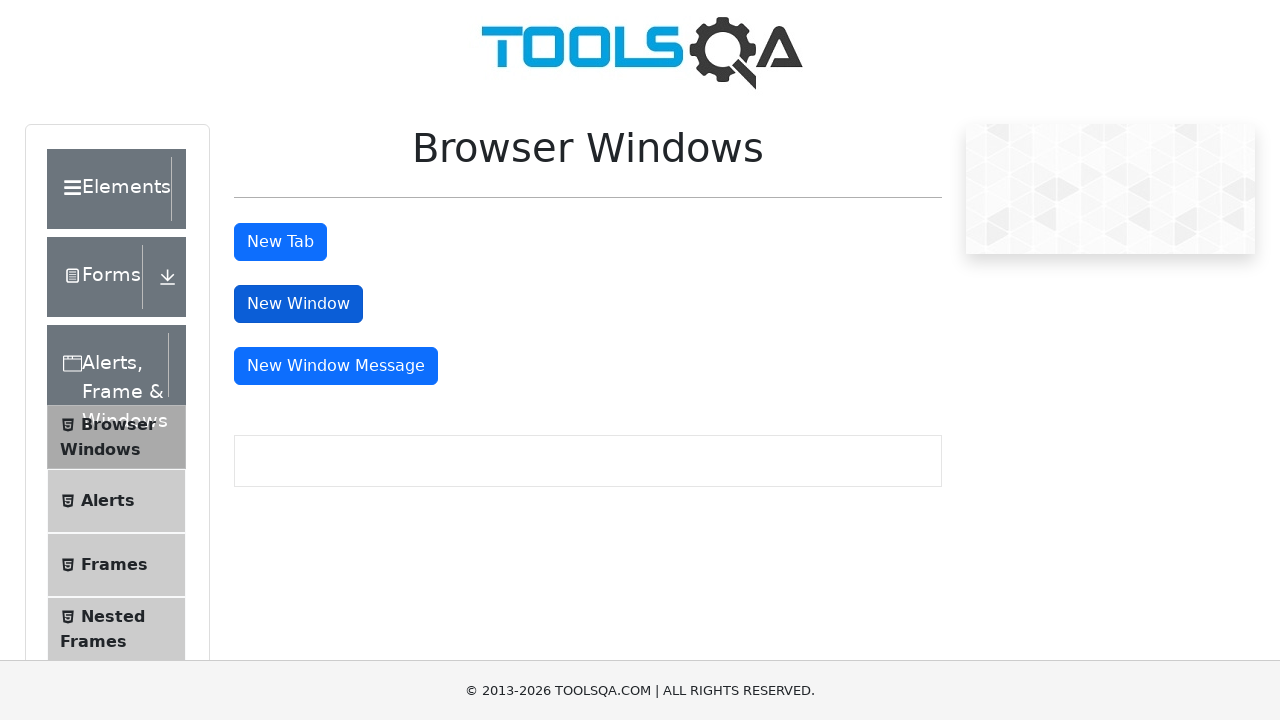

New window opened and captured
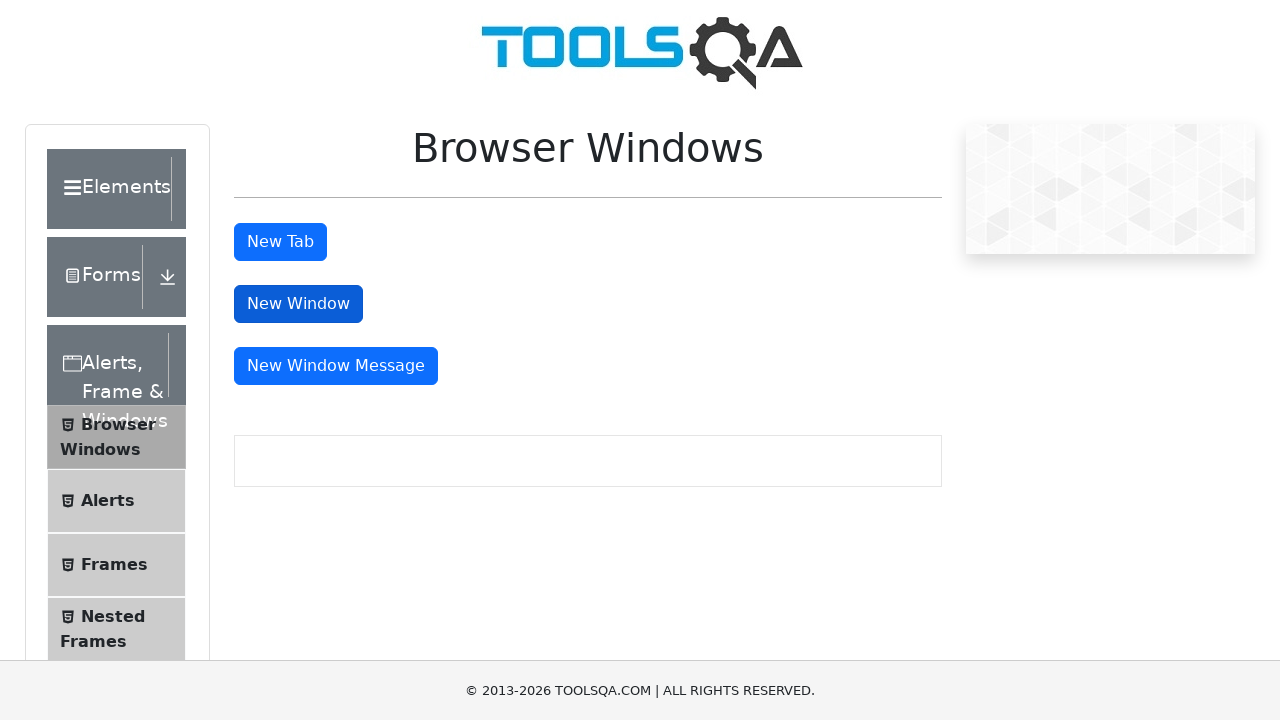

Clicked messageWindowButton on original page to open message window at (336, 366) on #messageWindowButton
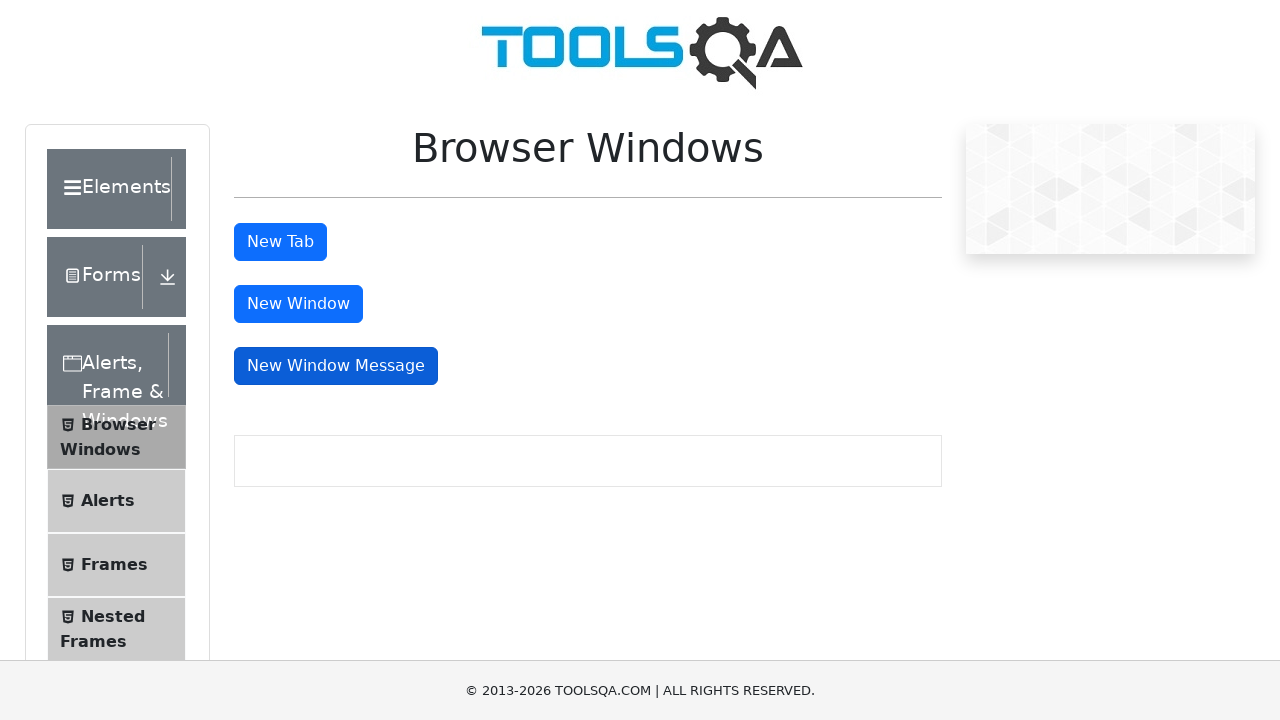

Message window opened and captured
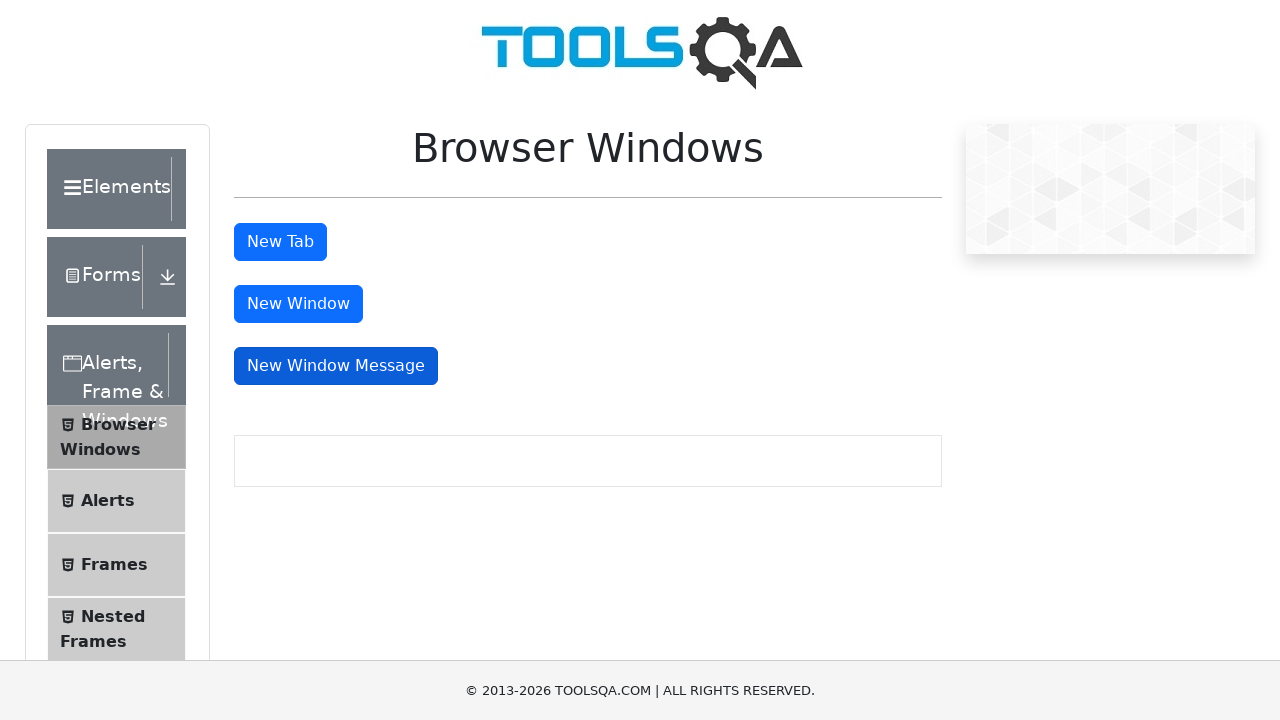

New window loaded successfully
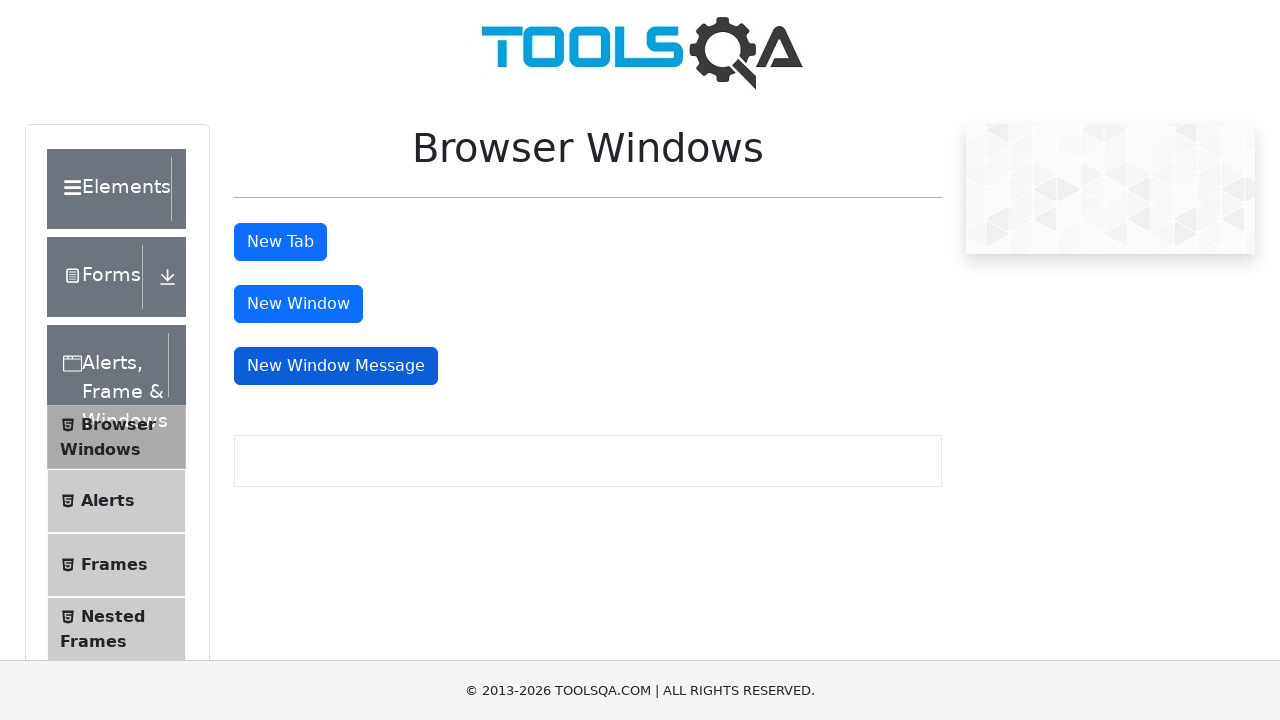

Message window loaded successfully
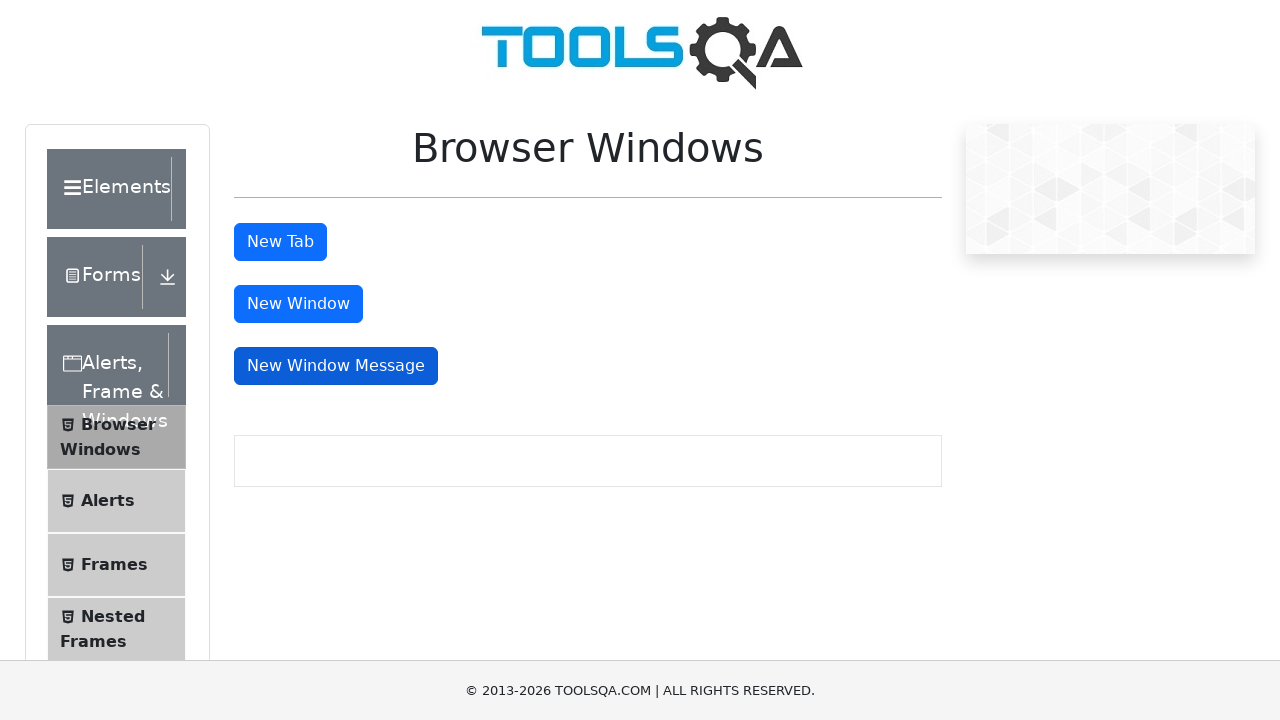

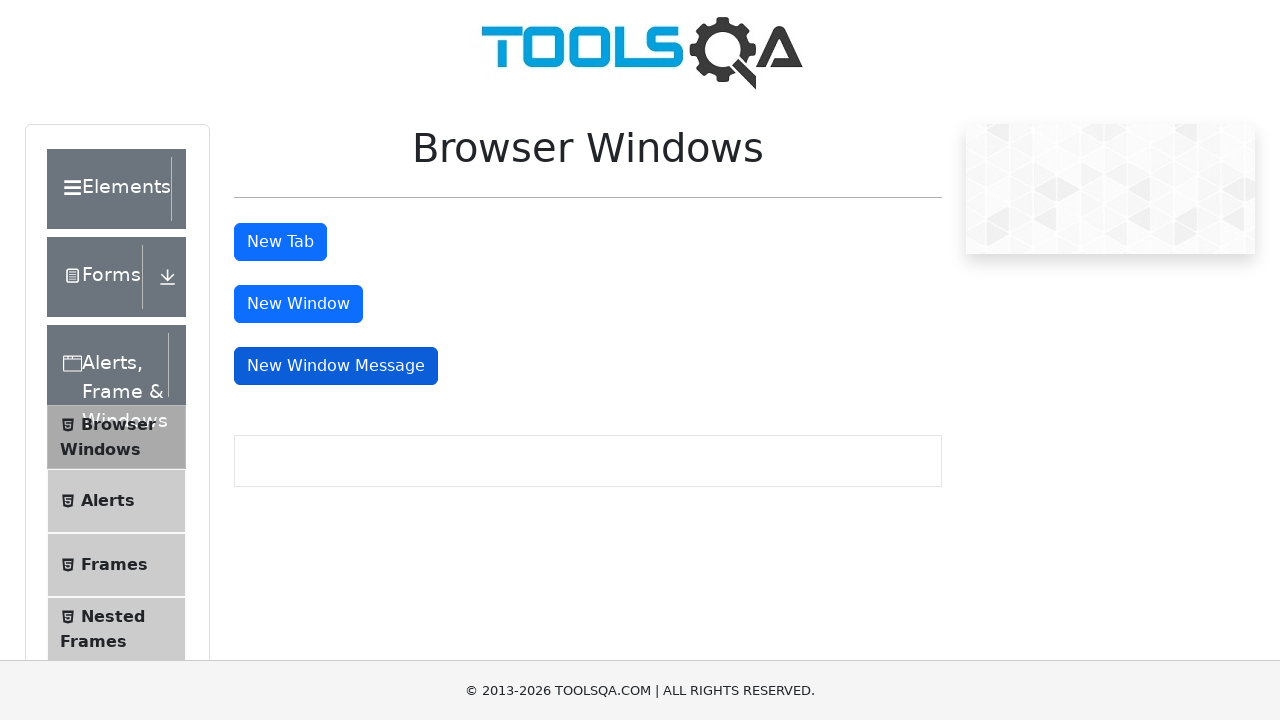